Tests dynamic controls by clicking checkbox and remove button, then enabling a text field and verifying its state changes

Starting URL: https://the-internet.herokuapp.com/dynamic_controls

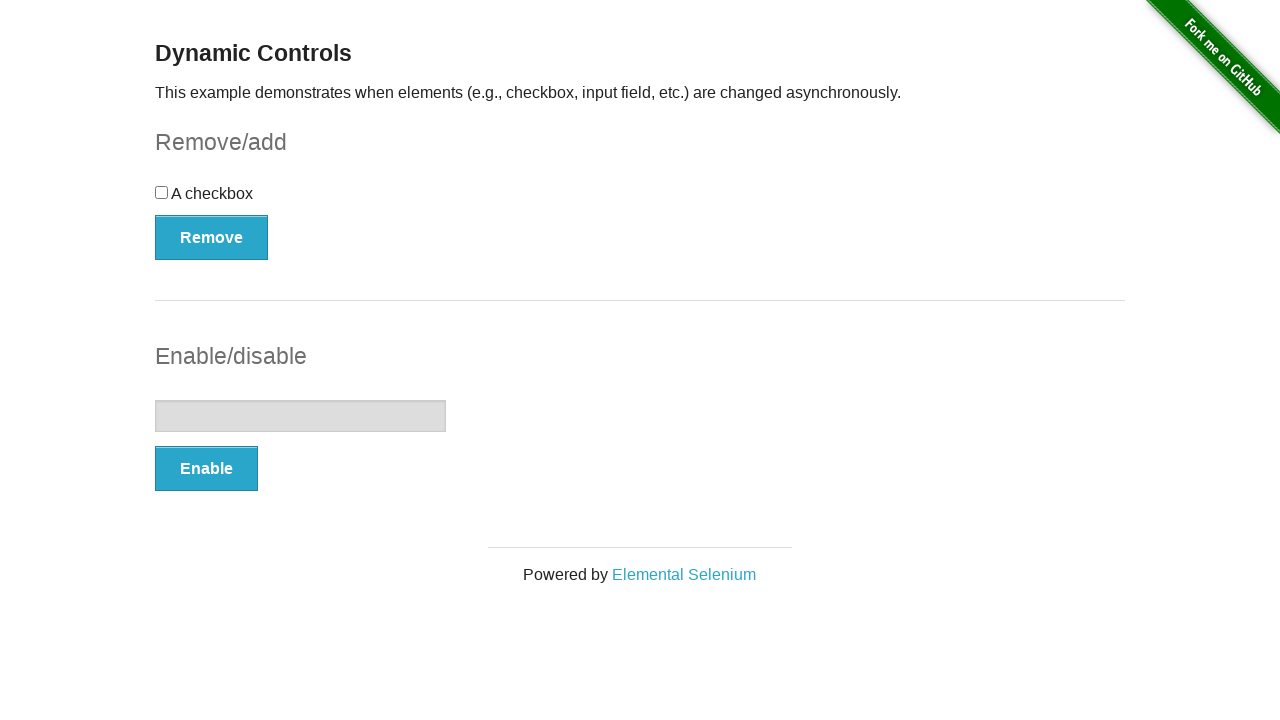

Clicked checkbox to select dynamic control at (162, 192) on input[type='checkbox']
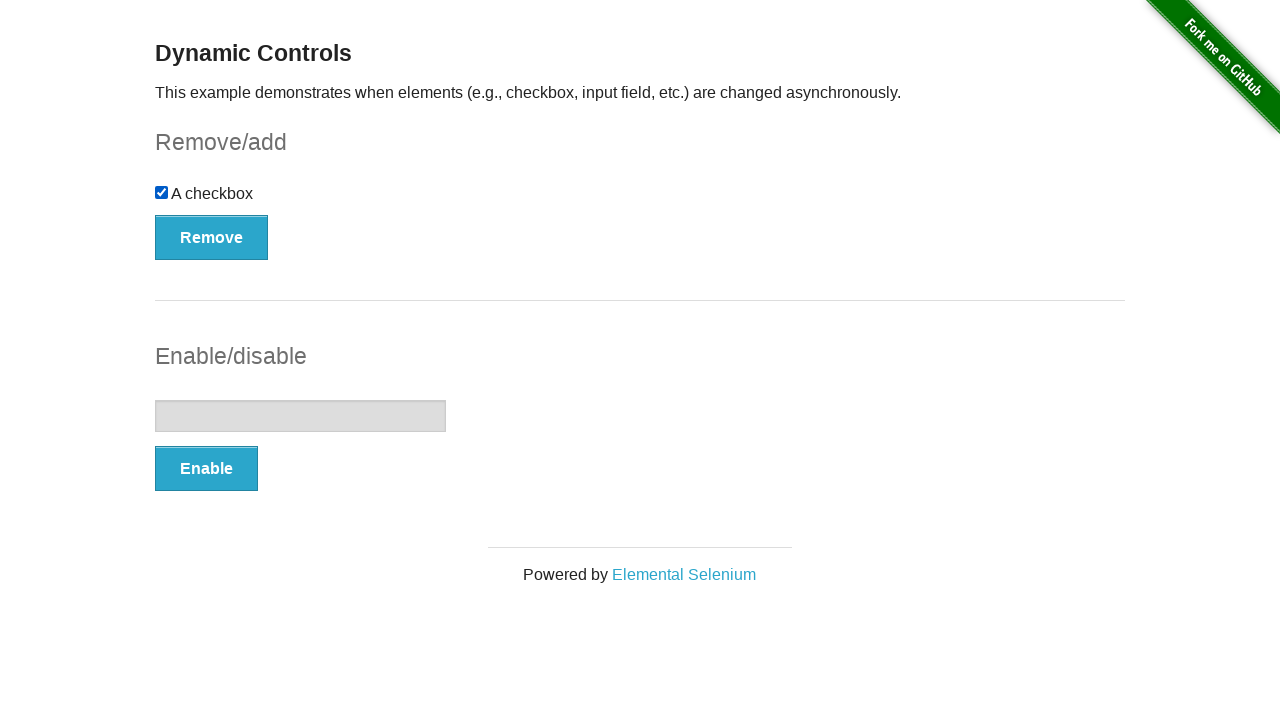

Clicked Remove button to remove checkbox at (212, 237) on button:has-text('Remove')
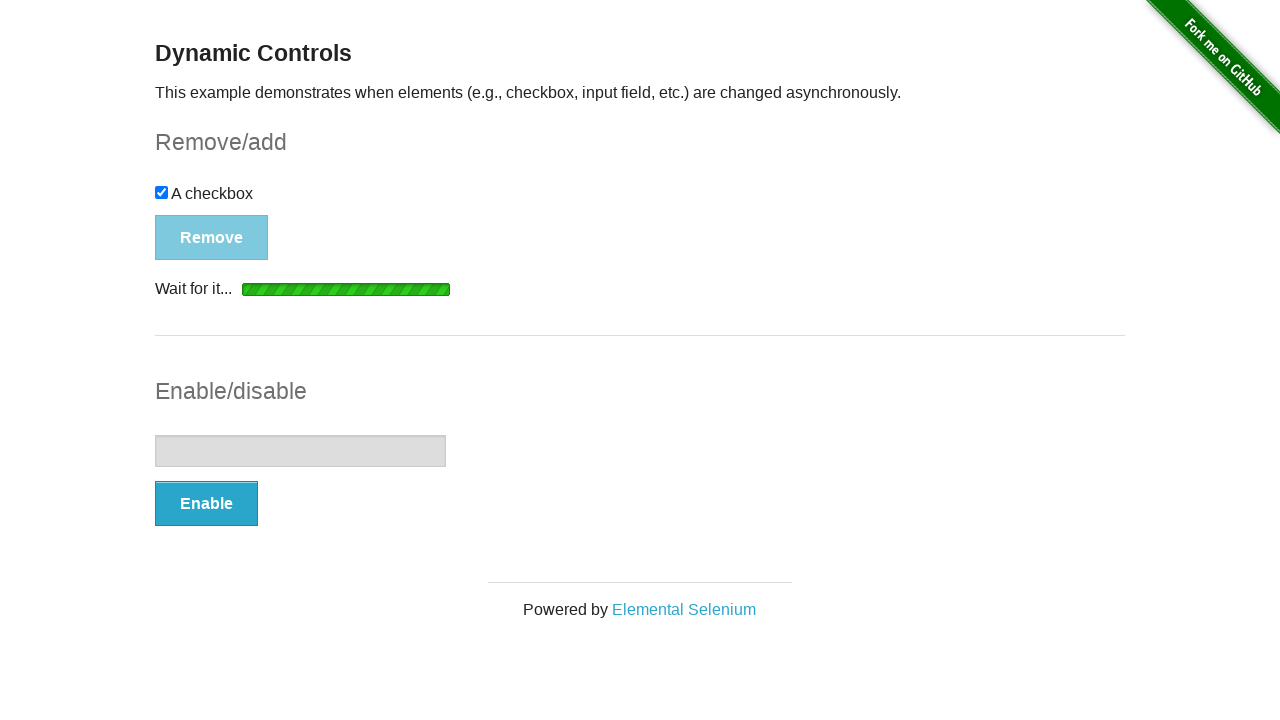

Verified removal message 'It's gone!' appeared
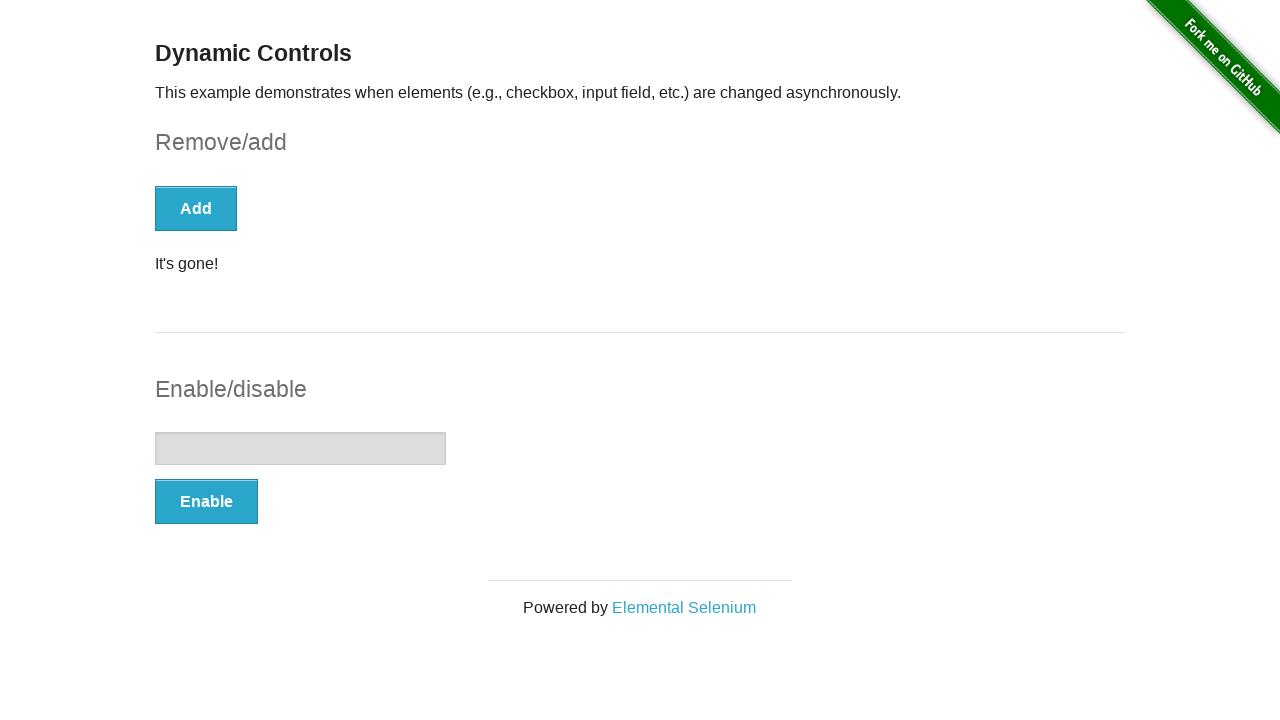

Clicked Enable button to enable text field at (206, 501) on button:has-text('Enable')
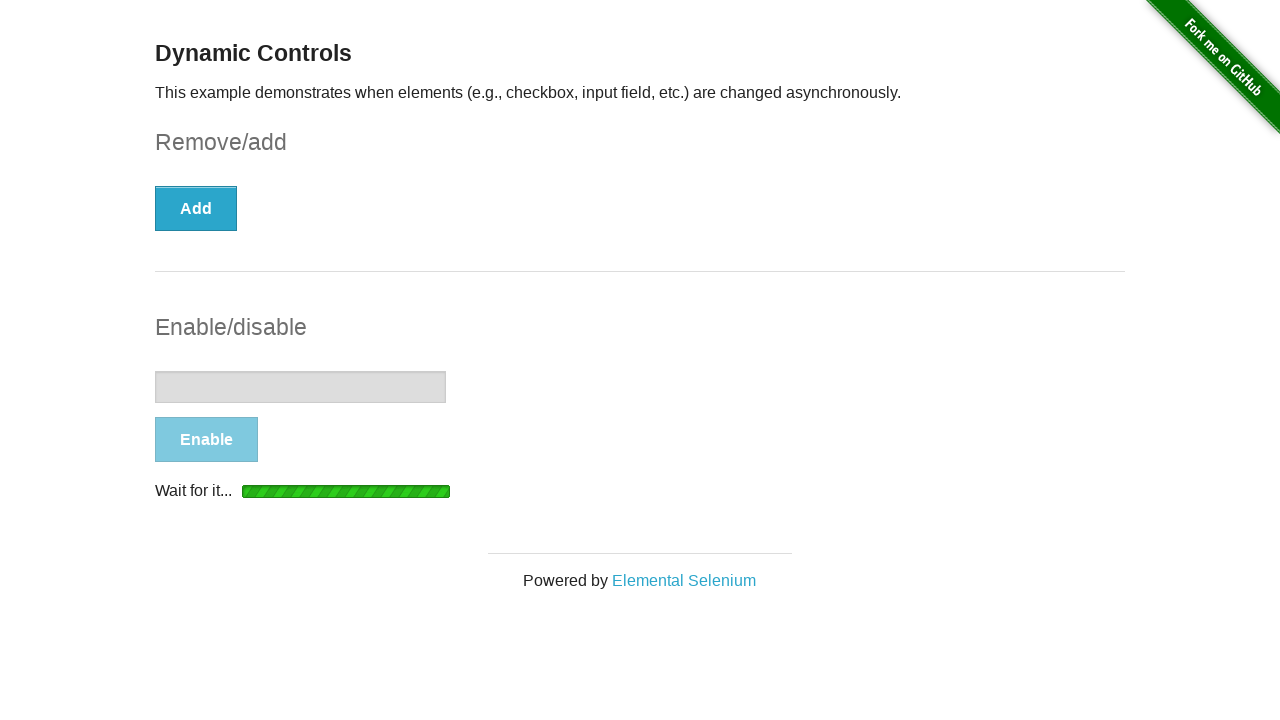

Text field is now enabled and visible
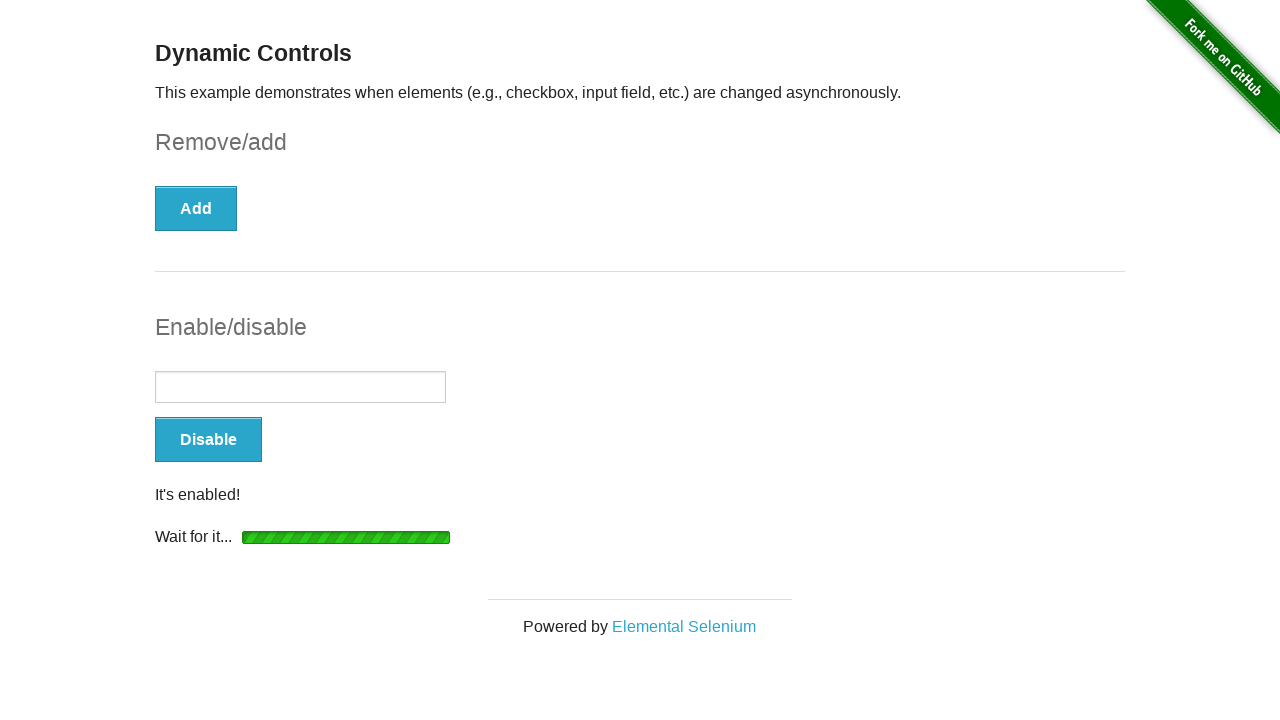

Clicked enabled text field at (300, 387) on input[type='text']
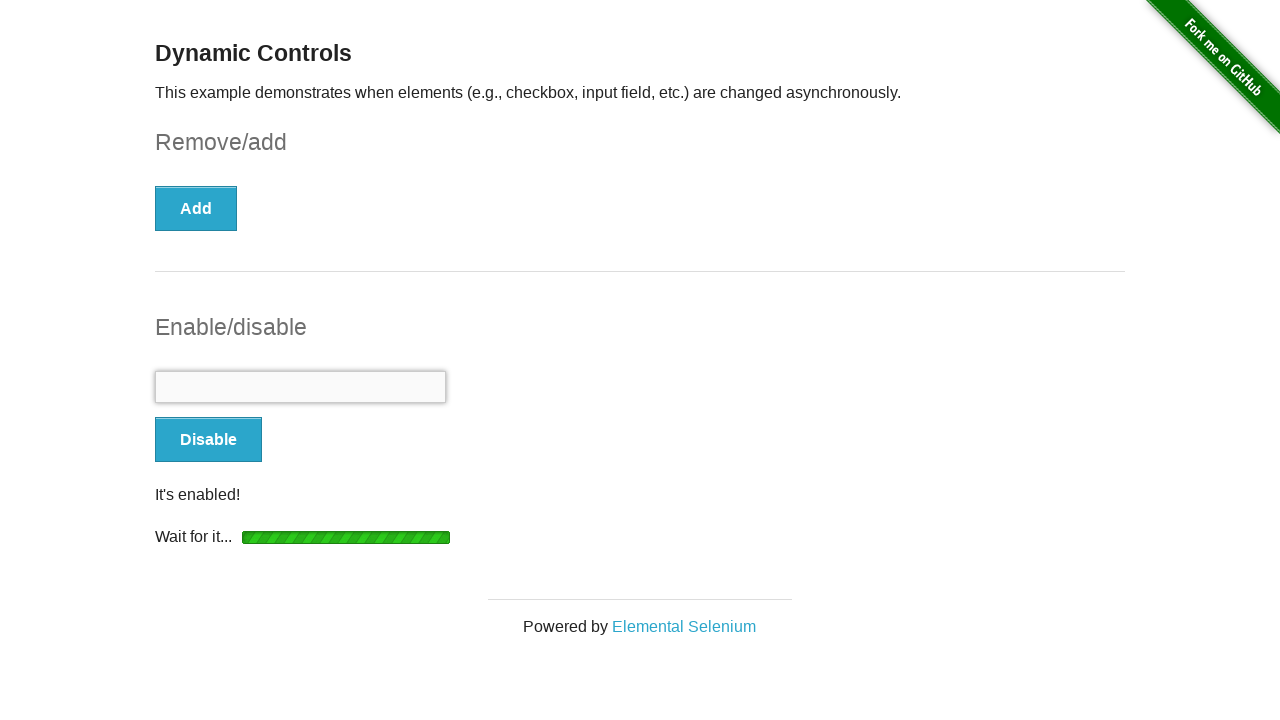

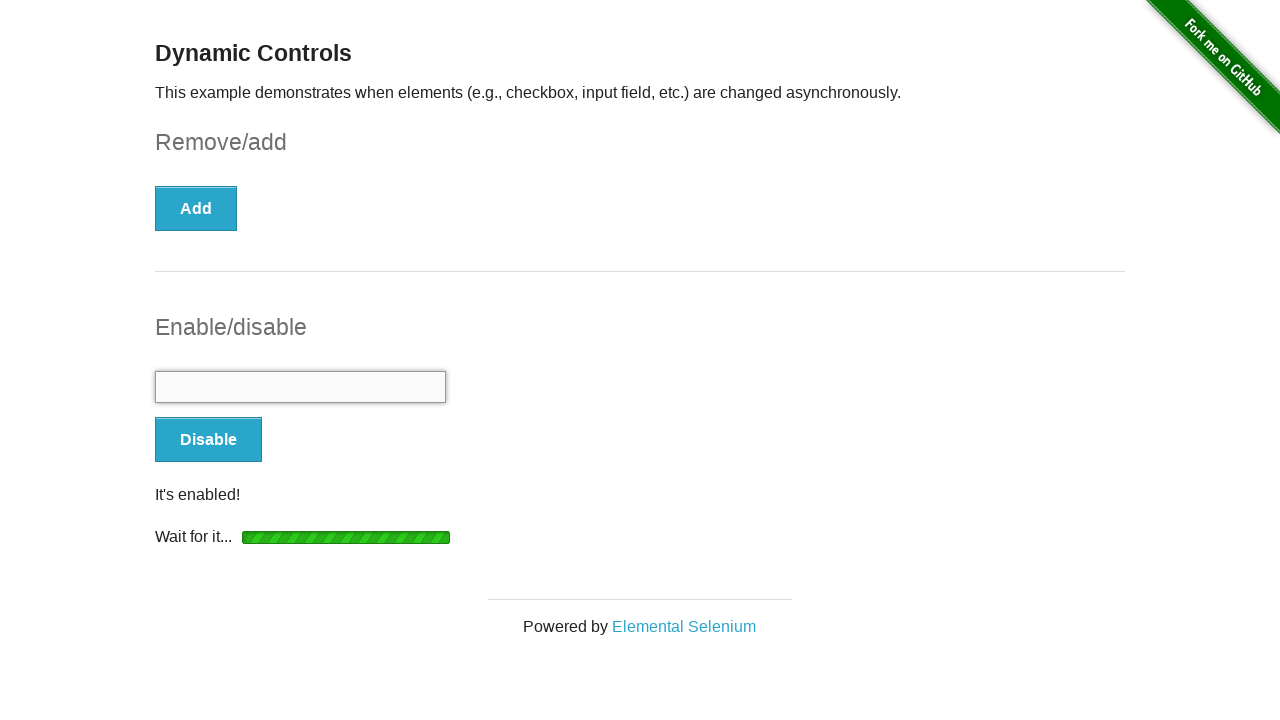